Tests navigation to the New User Registration page by clicking the registration link and verifying the page loads

Starting URL: https://portal.cms.gov/portal/

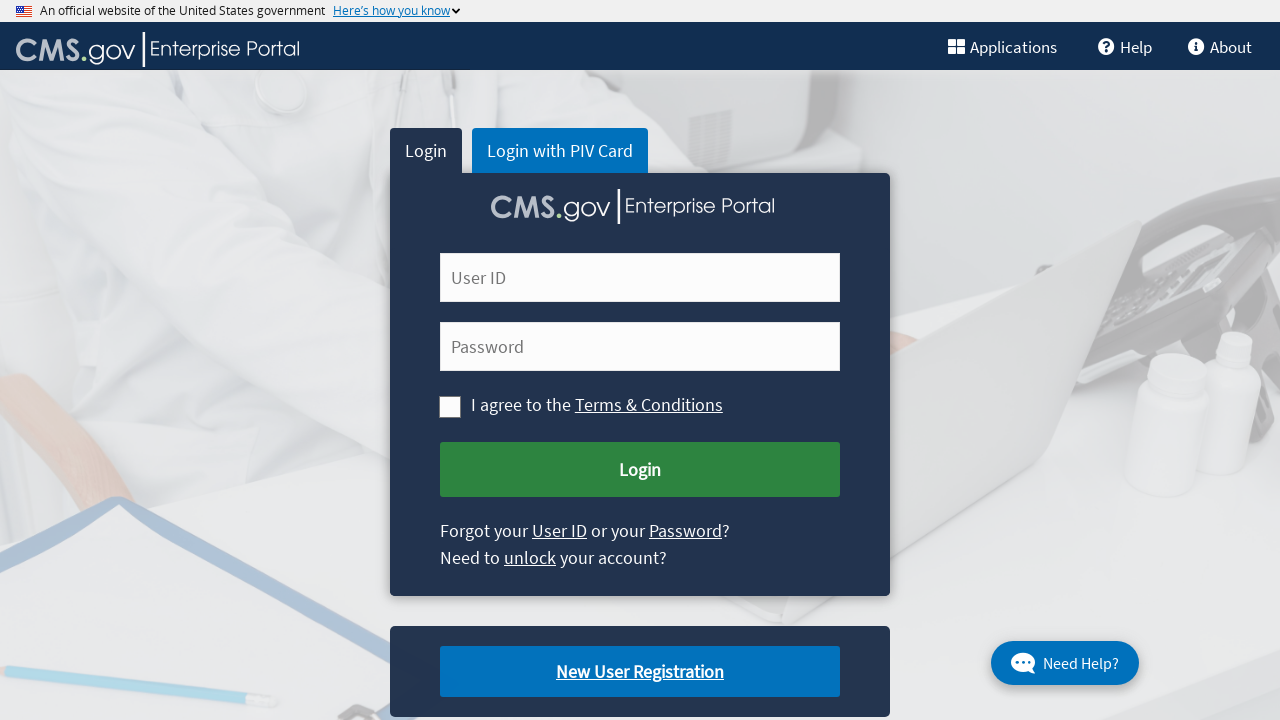

Clicked on 'New User Registration' link at (640, 672) on xpath=//a[text()='New User Registration']
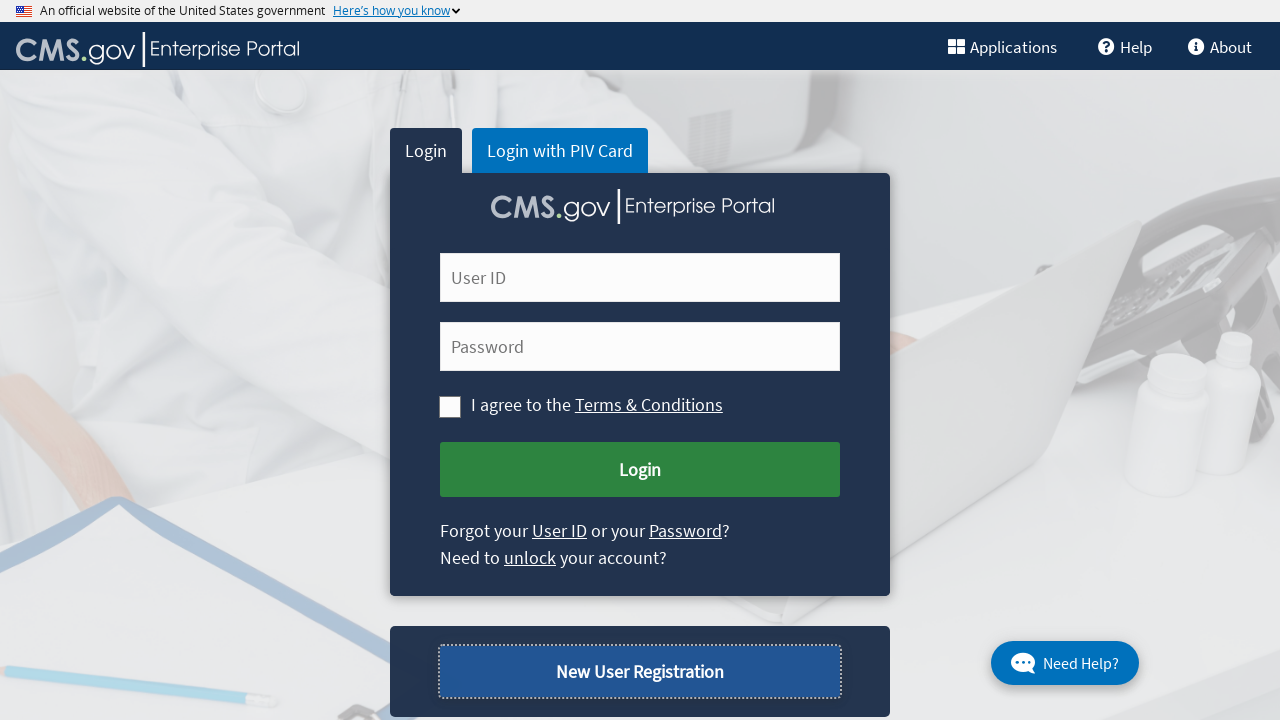

New User Registration page loaded successfully
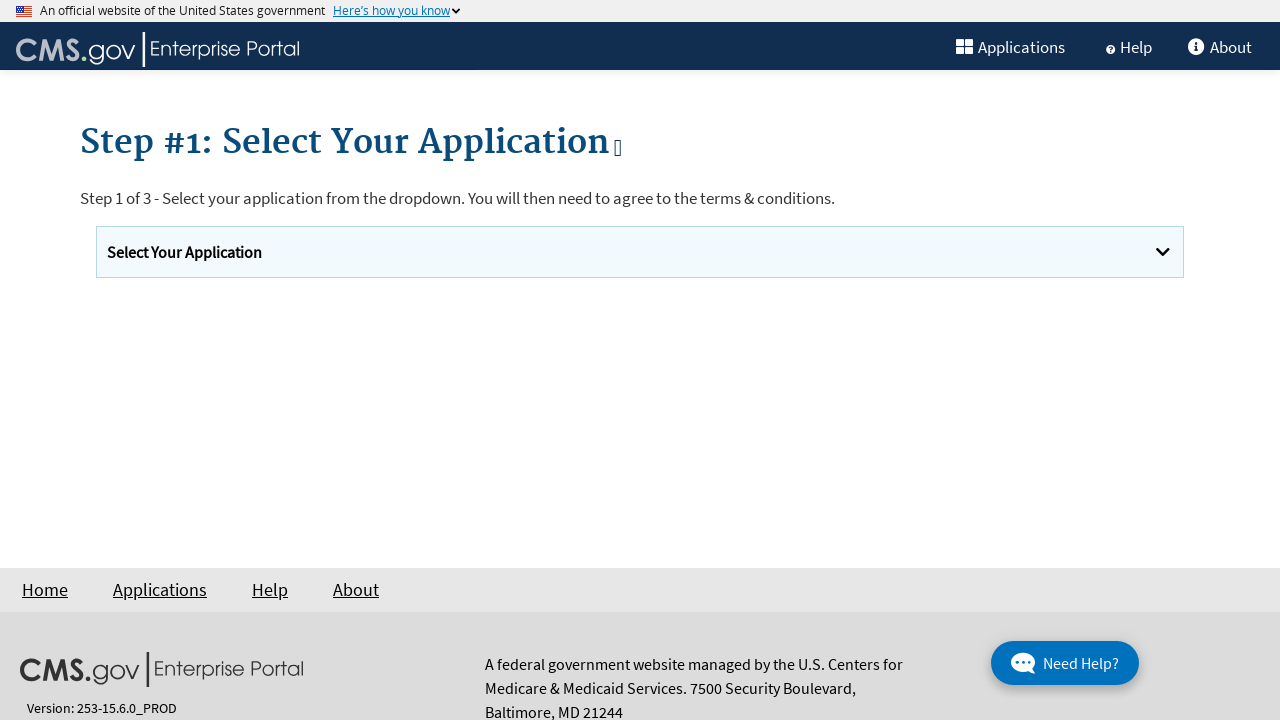

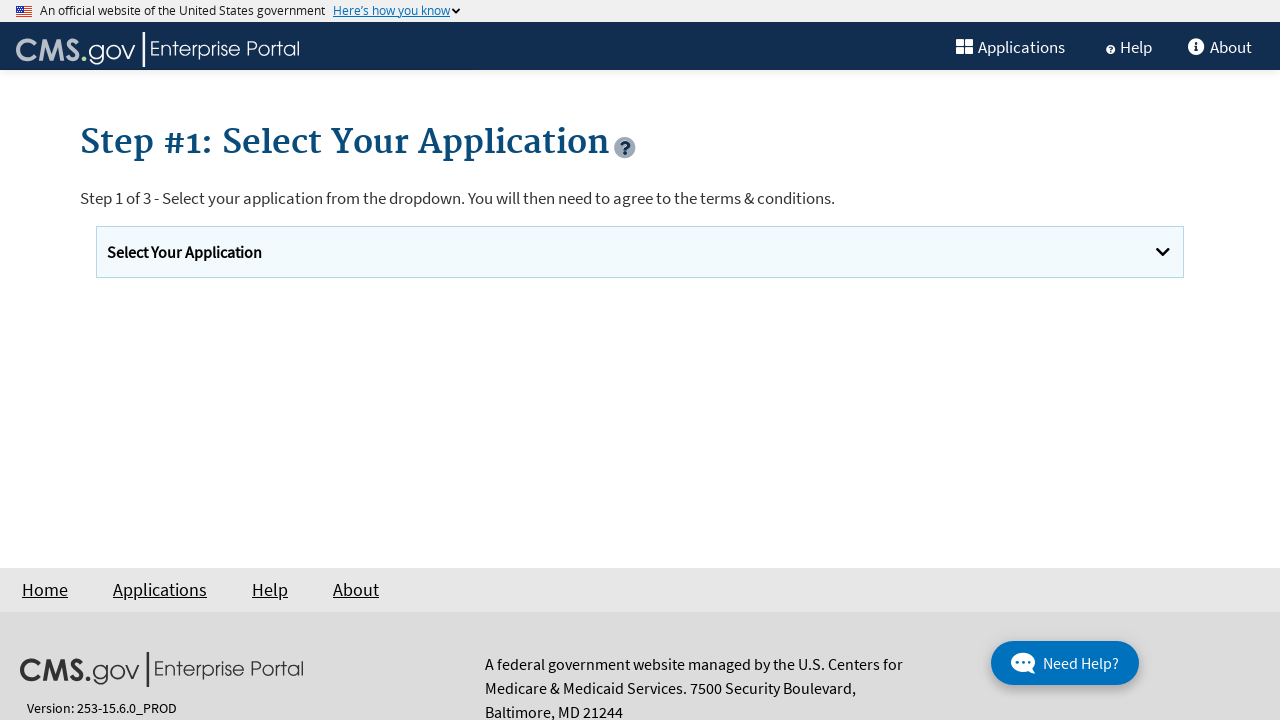